Tests the search functionality on python.org by entering "pycon" as a search query and submitting the form using the Enter key

Starting URL: http://www.python.org

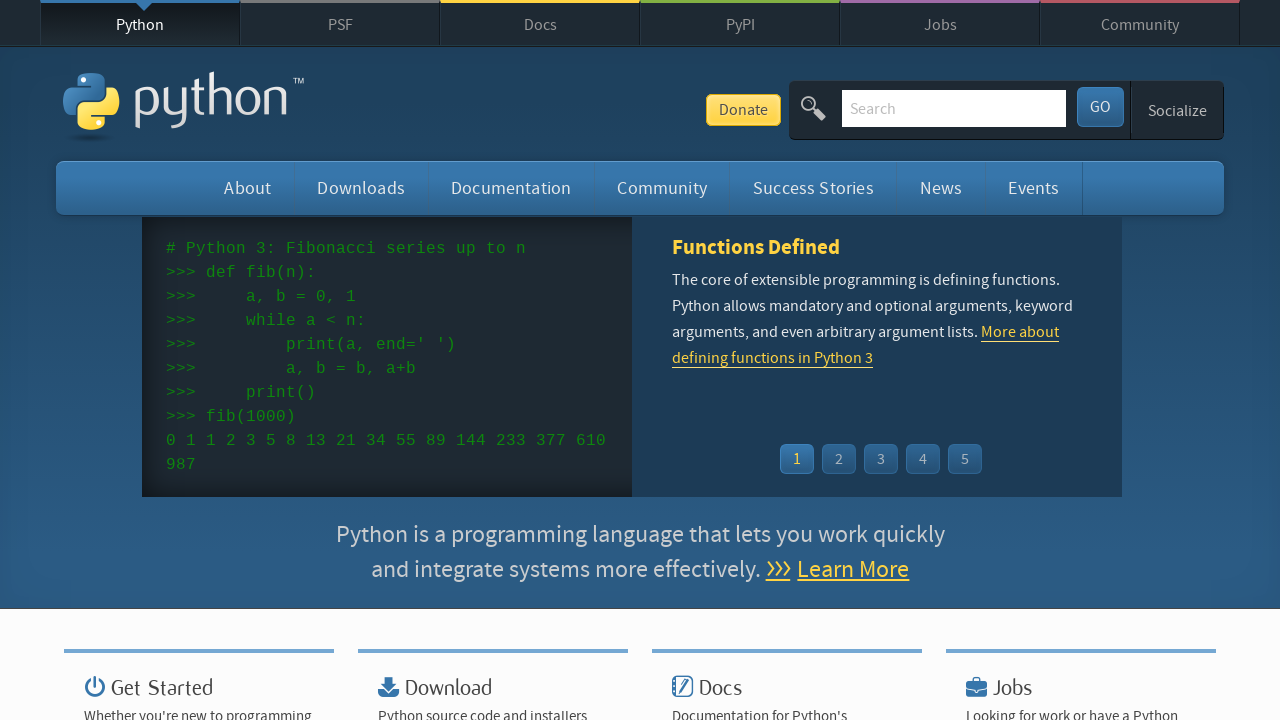

Filled search box with 'pycon' on input[name='q']
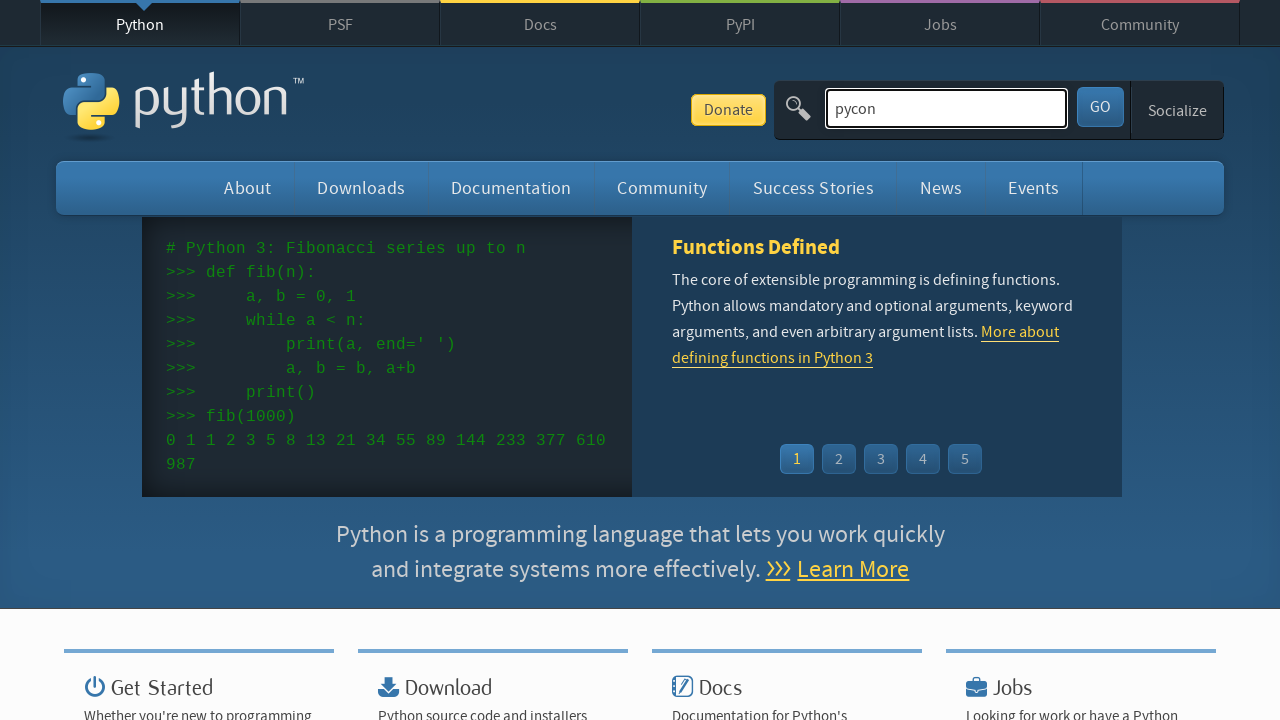

Pressed Enter to submit search query on input[name='q']
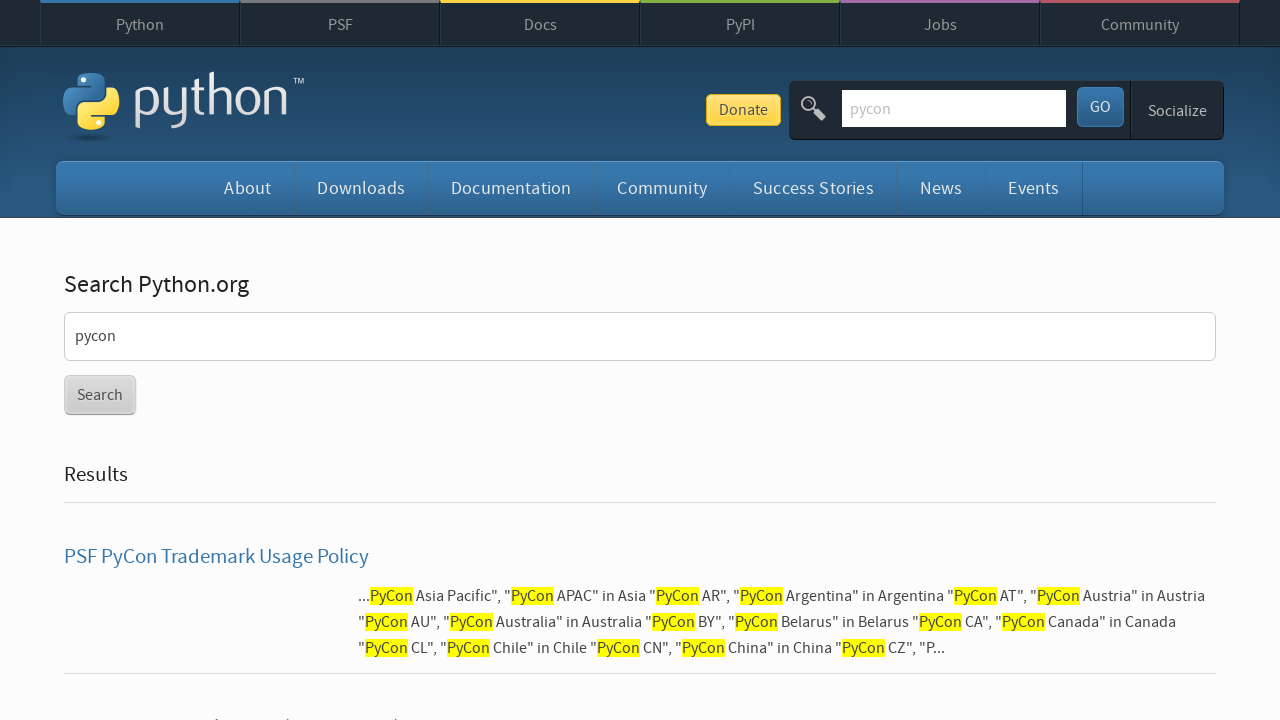

Search results page loaded after pressing Enter
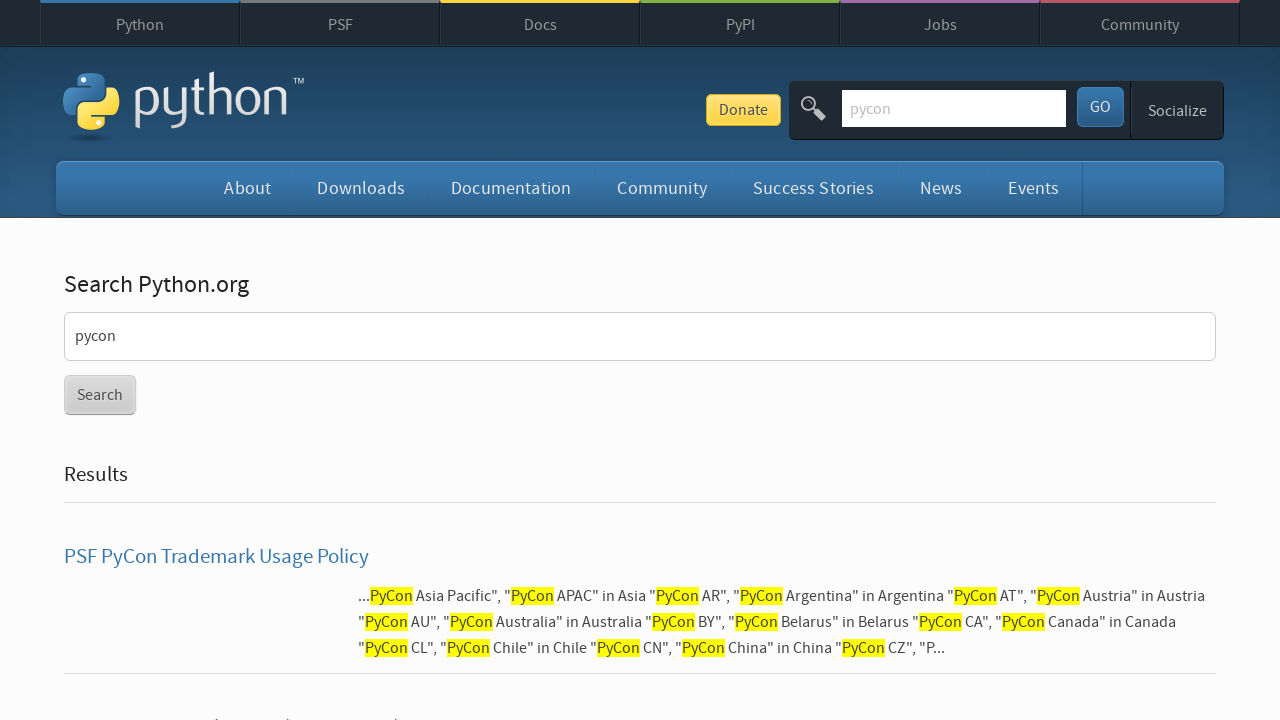

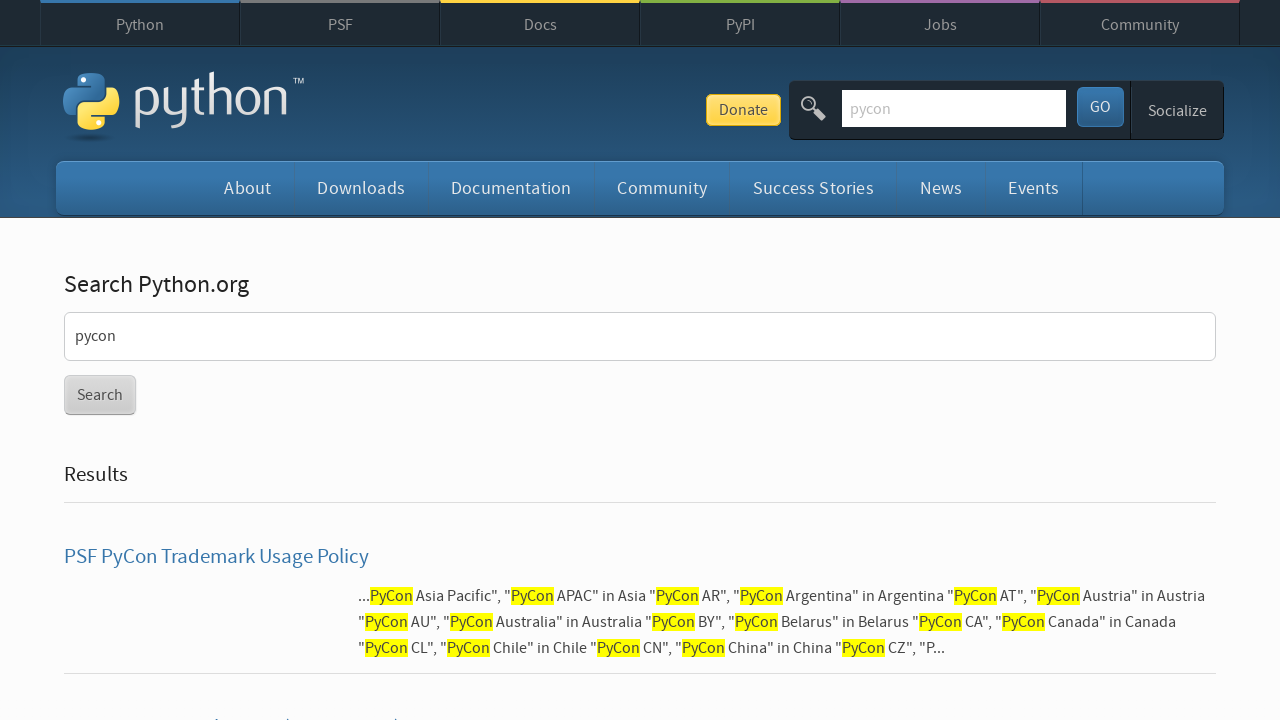